Navigates to the Burt's Bees website and verifies that the "Skin Care" navigation link is visible on the page

Starting URL: https://www.burtsbees.com

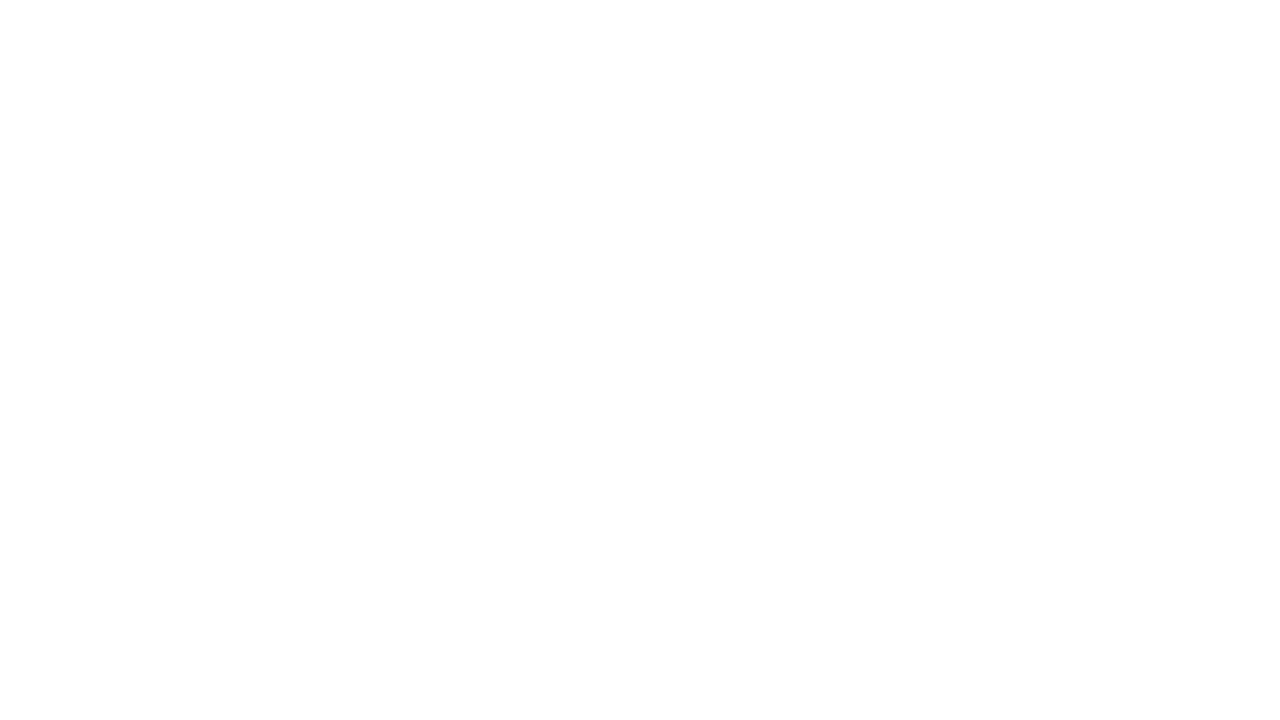

Located the 'Skin Care' navigation link
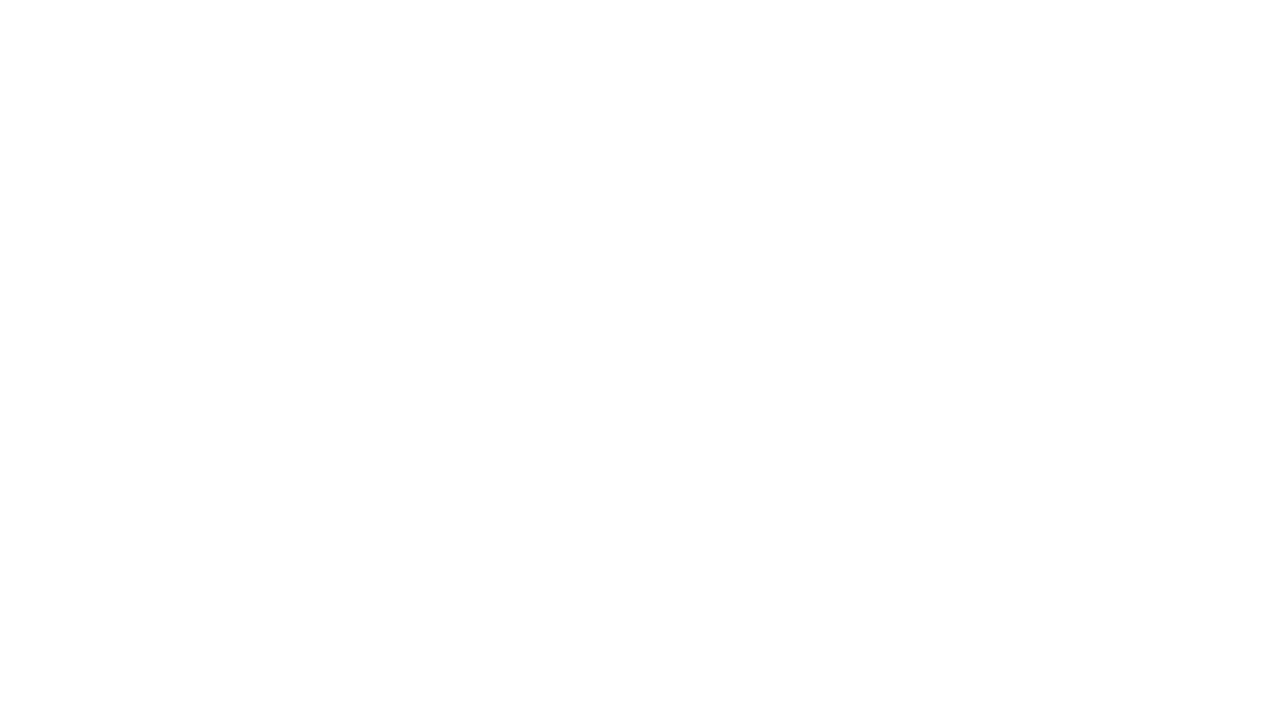

Waited for 'Skin Care' link to become visible
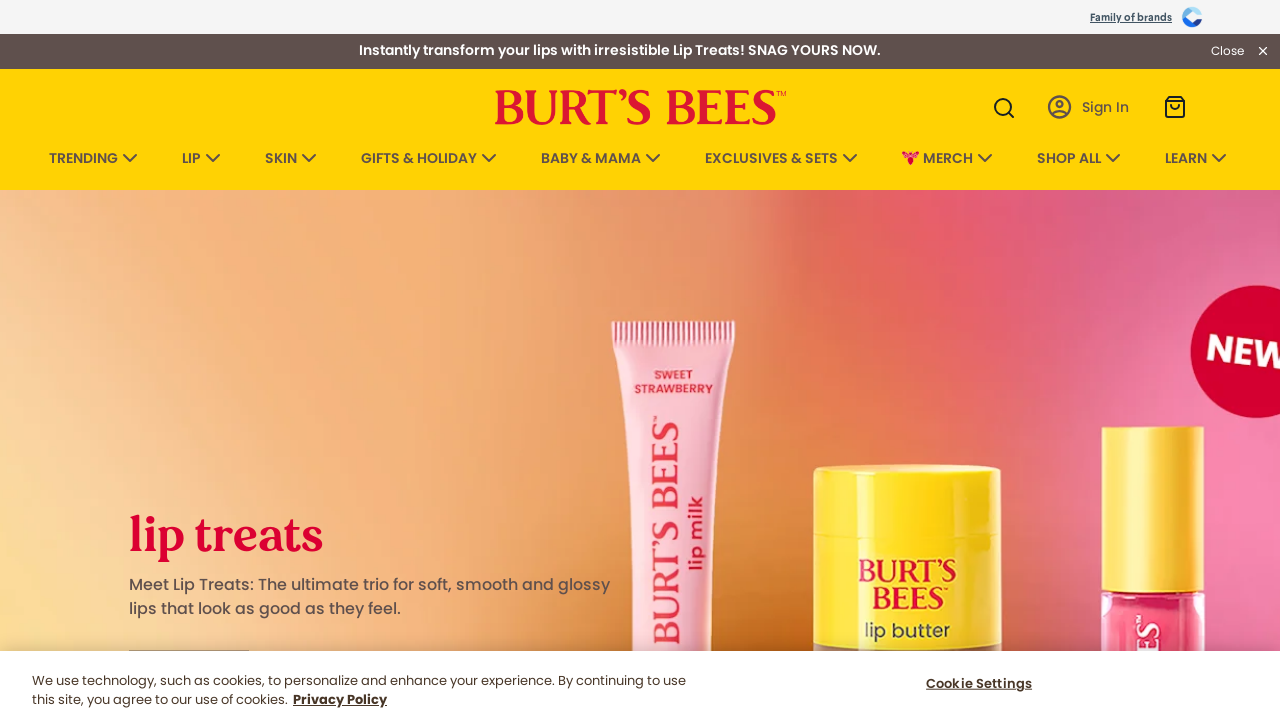

Verified that 'Skin Care' link is visible on the page
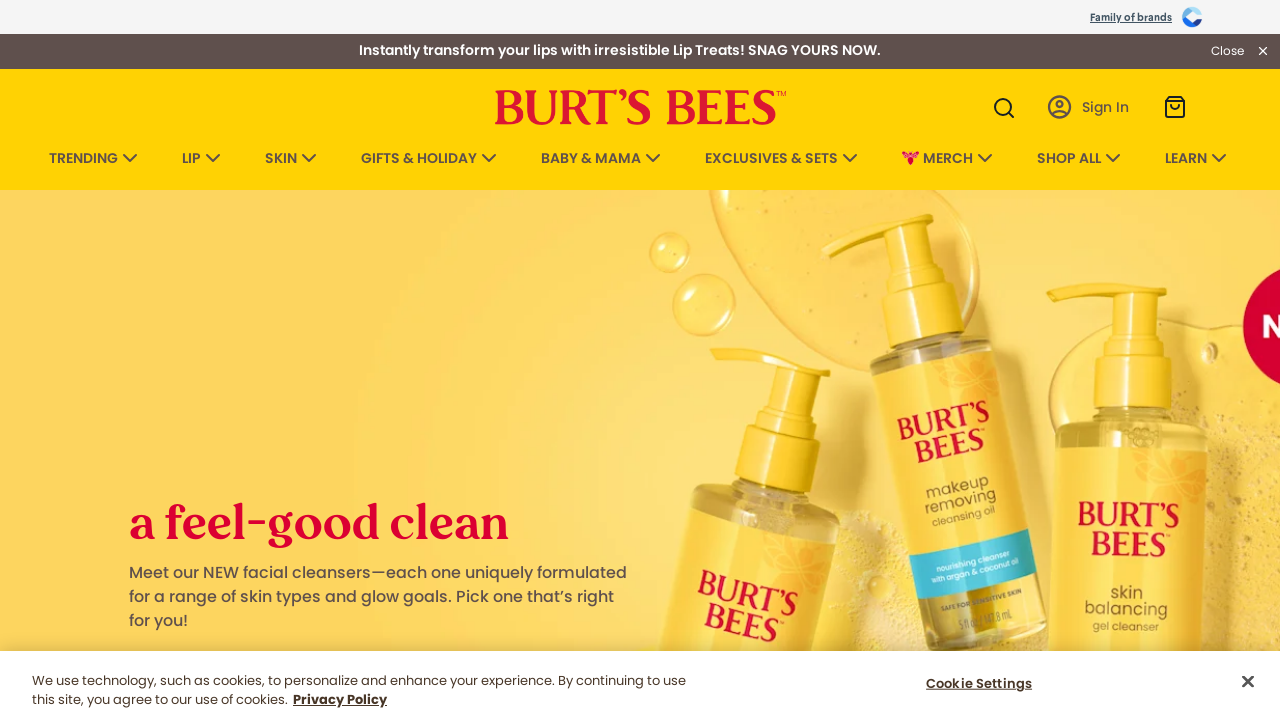

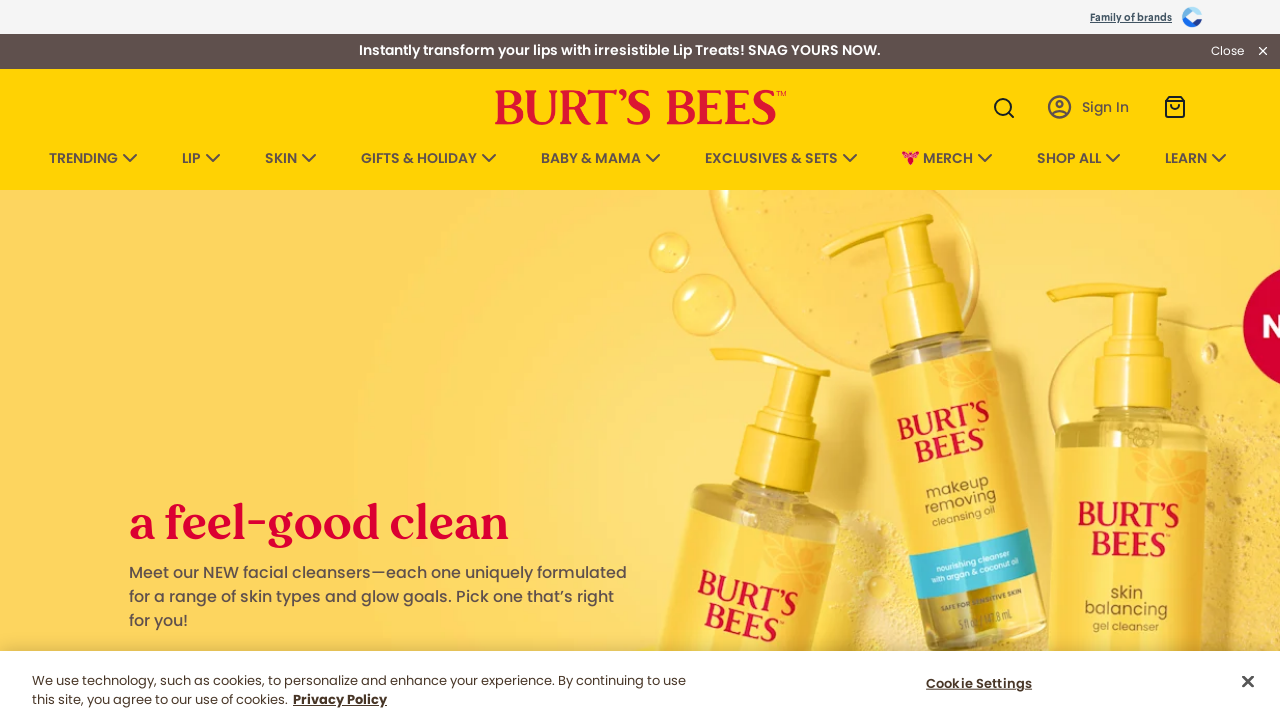